Tests copy and paste functionality using keyboard shortcuts in an input field

Starting URL: https://automationexercise.com/products

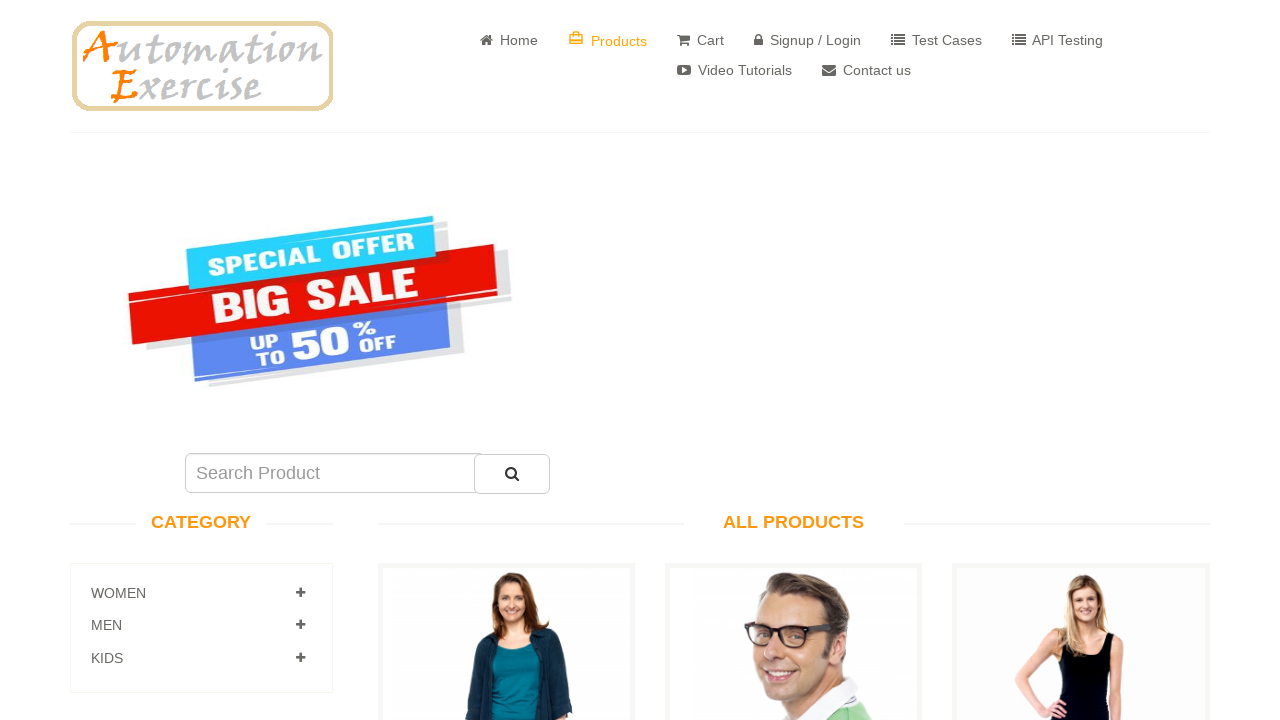

Filled input field with 'basic text' on //input[@class='form-control input-lg']
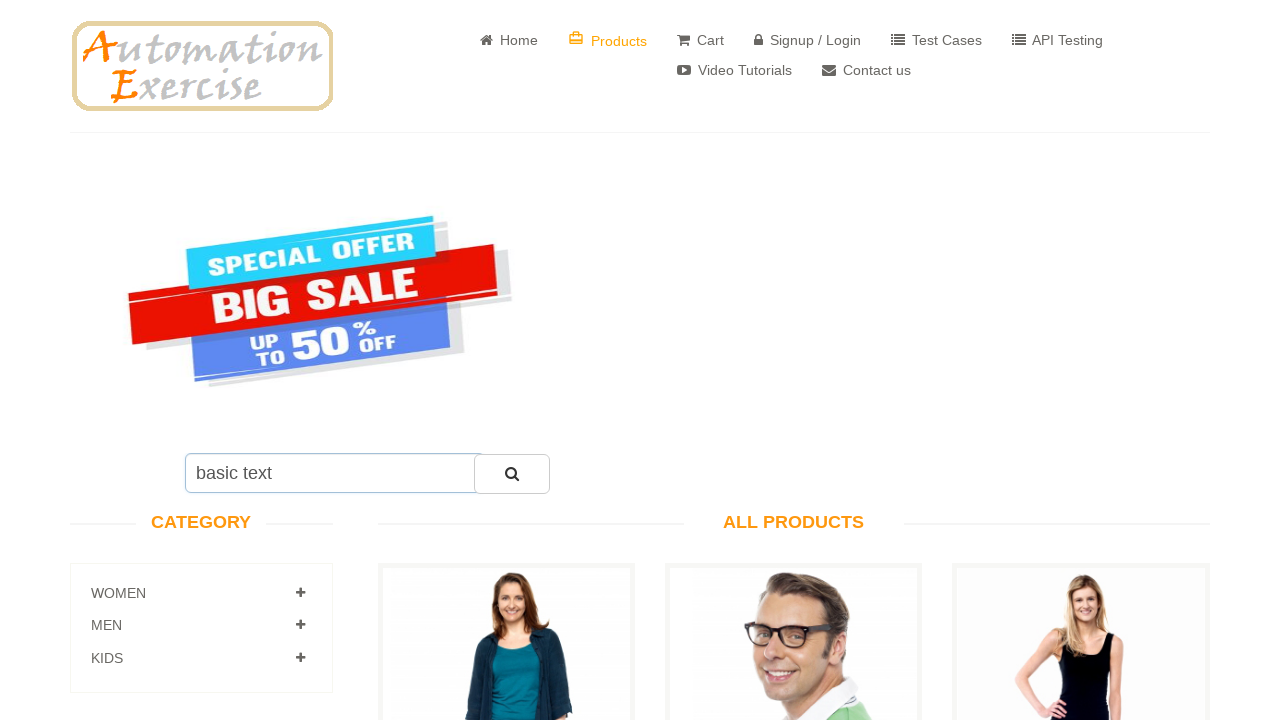

Selected all text using Ctrl+A
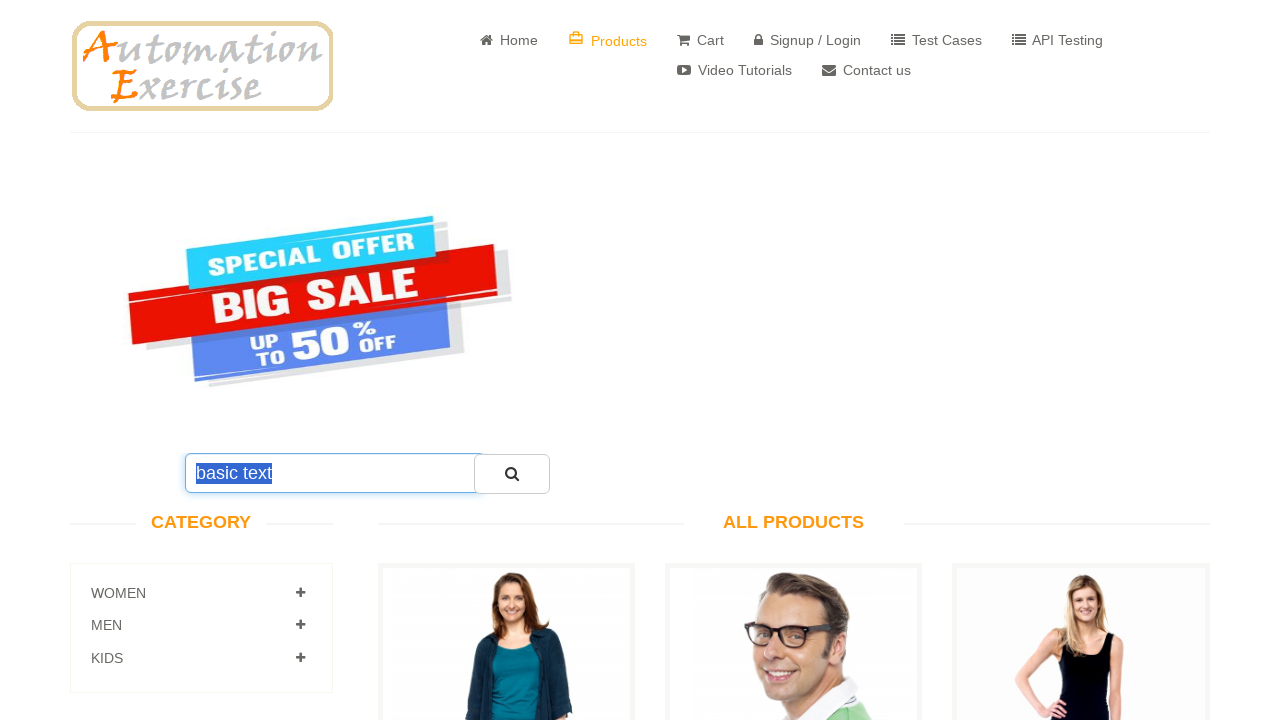

Copied text using Ctrl+C
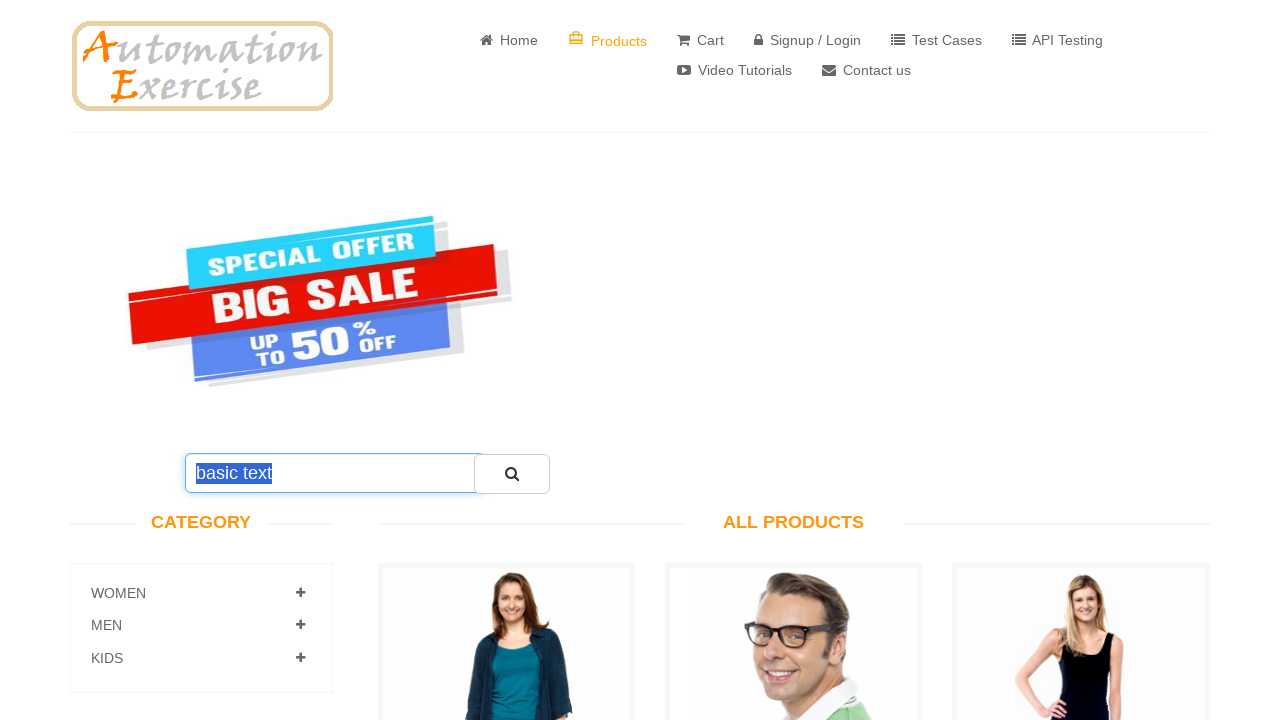

Cleared the input field on //input[@class='form-control input-lg']
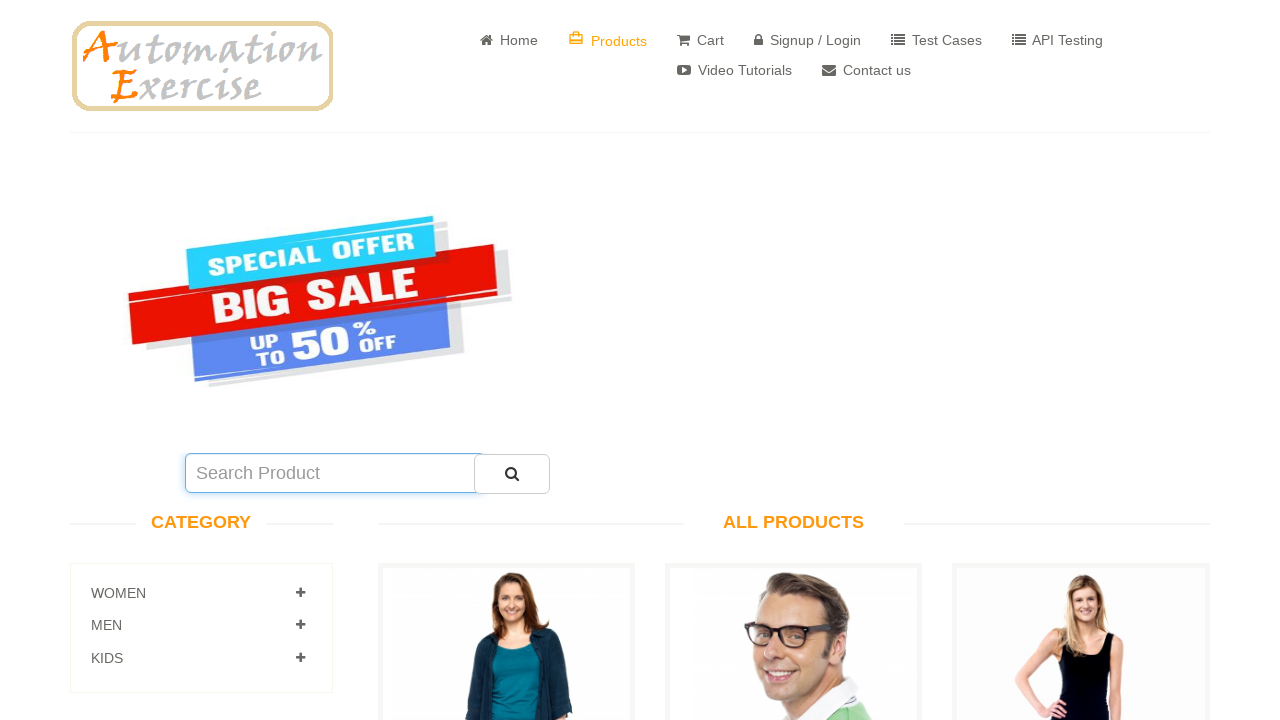

Clicked input field to focus it at (335, 473) on xpath=//input[@class='form-control input-lg']
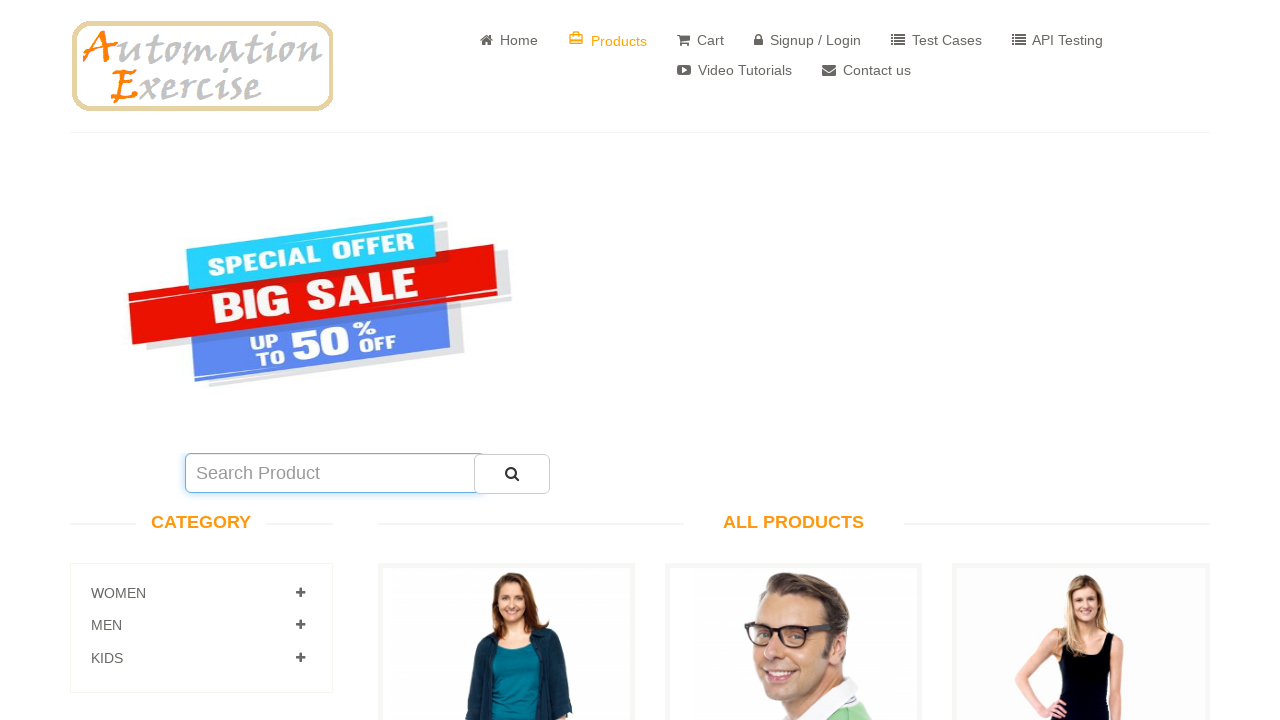

Pasted text using Ctrl+V
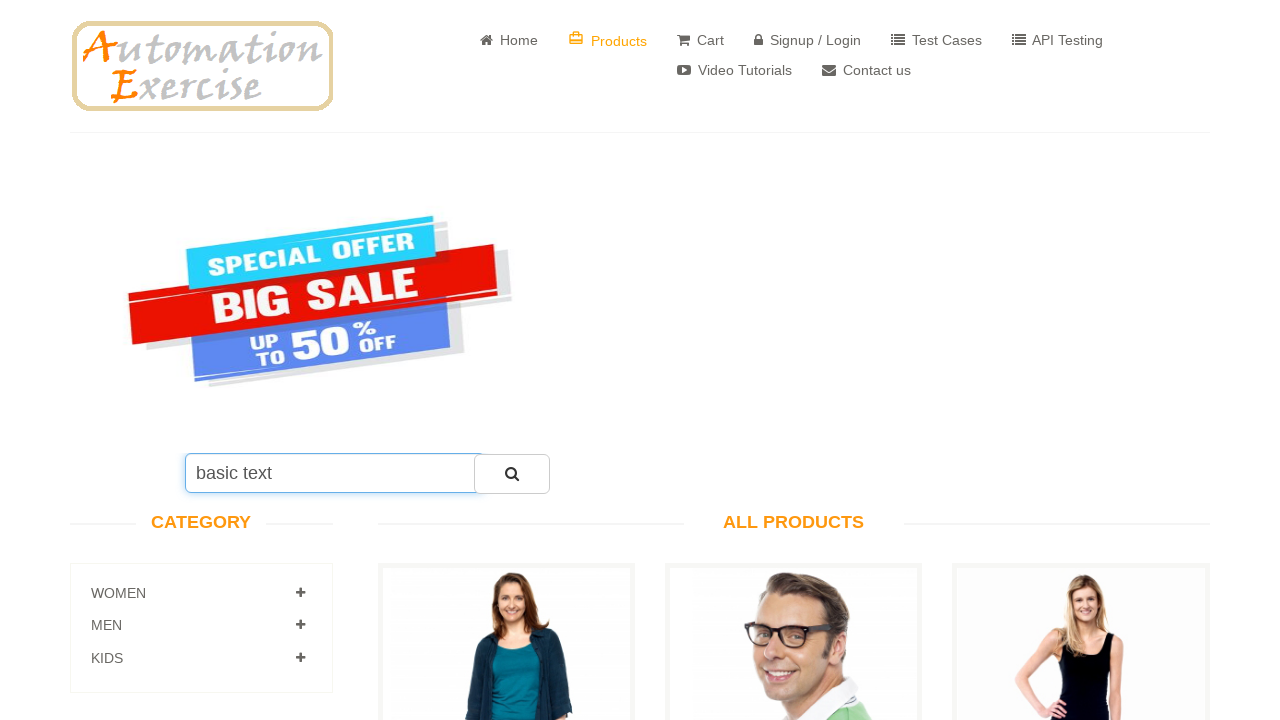

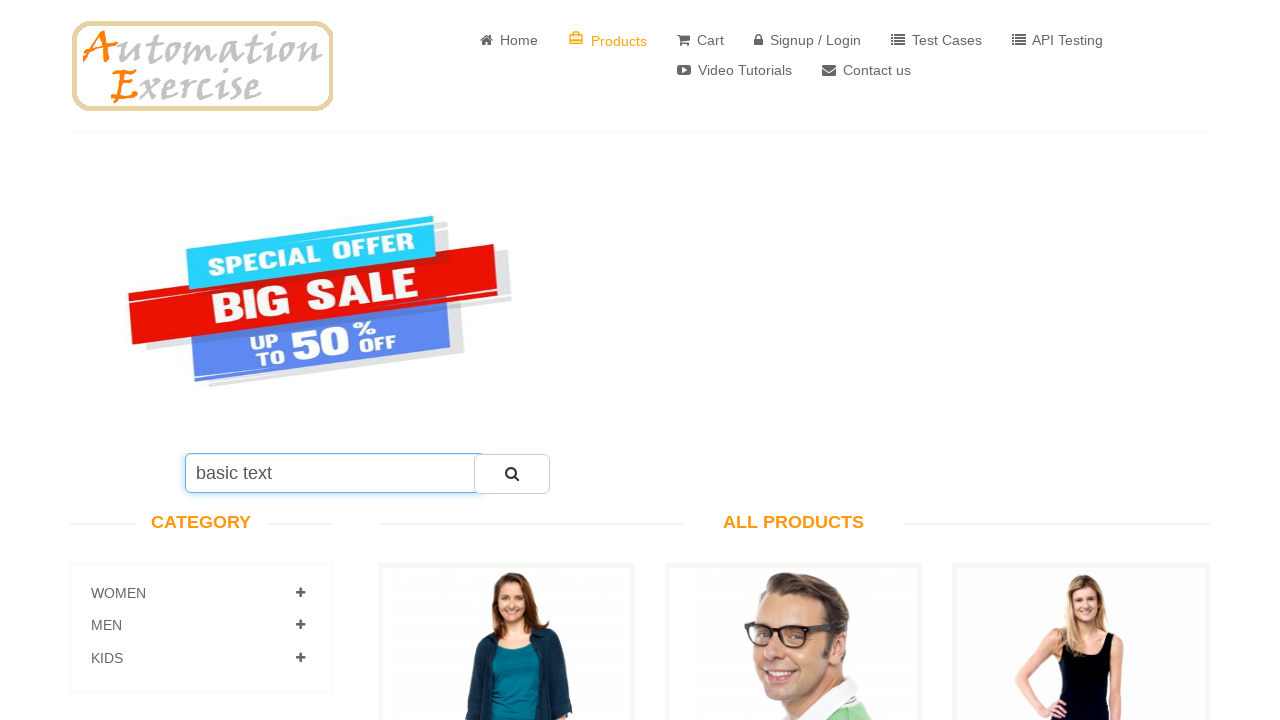